Solves a math captcha by retrieving a value from an element attribute, calculating the result, and submitting the form with checkbox selections

Starting URL: http://suninjuly.github.io/get_attribute.html

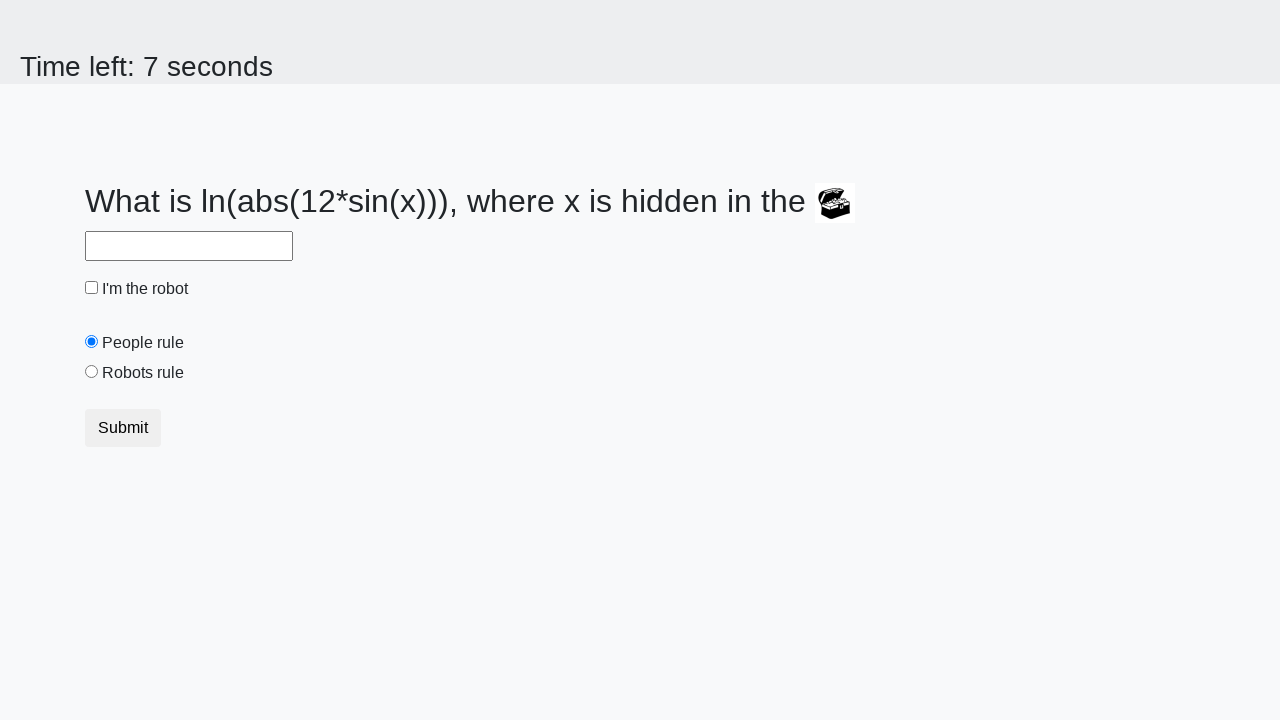

Located treasure element by ID
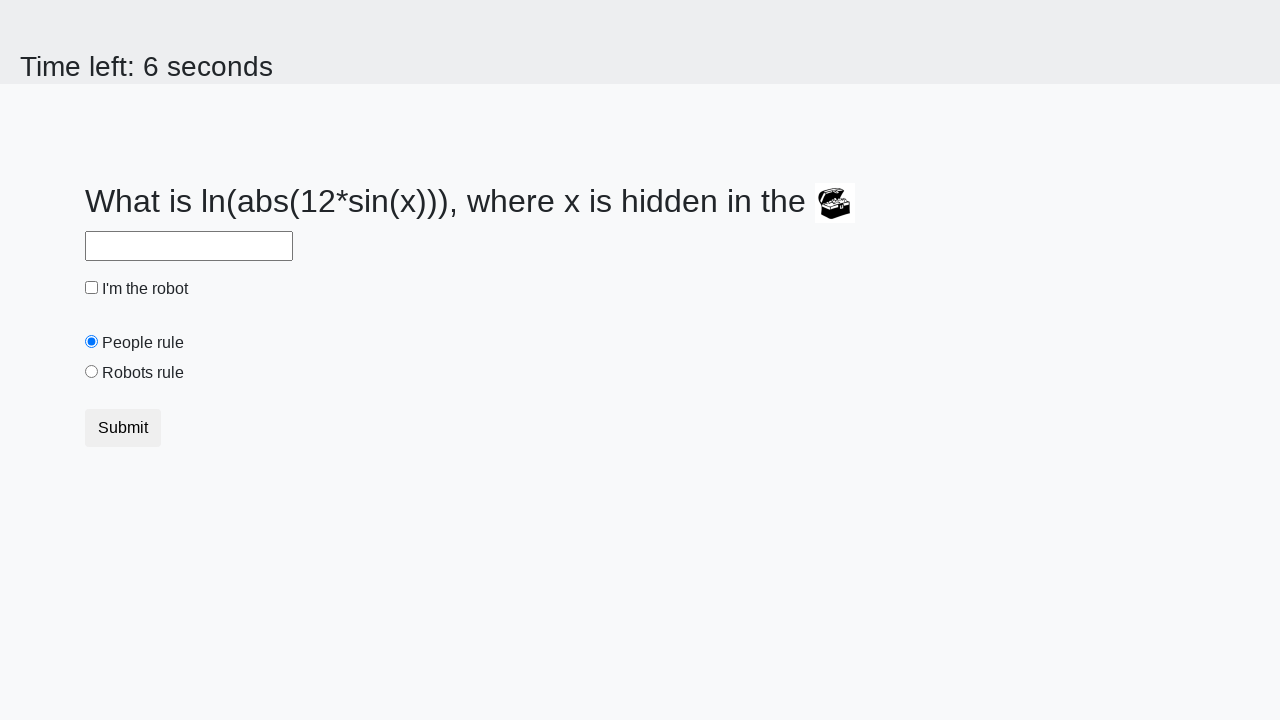

Retrieved 'valuex' attribute value: 803
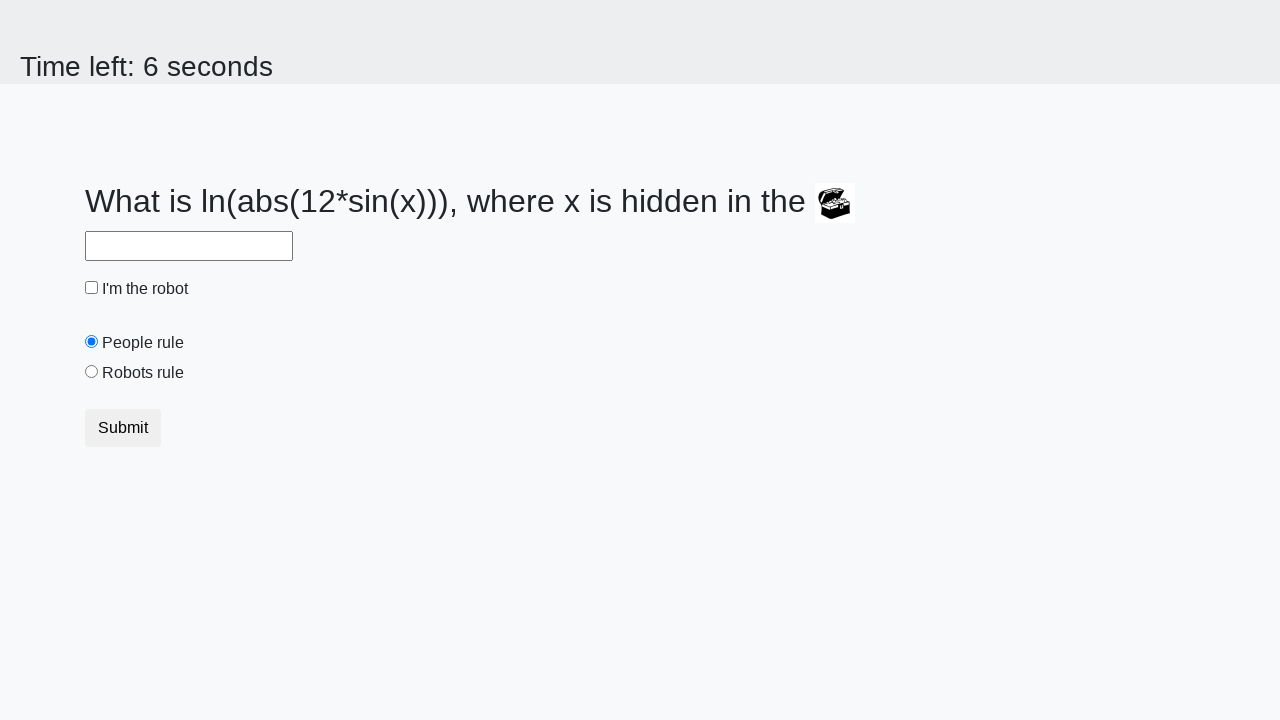

Calculated math result: log(abs(12*sin(803))) = 2.431783263045371
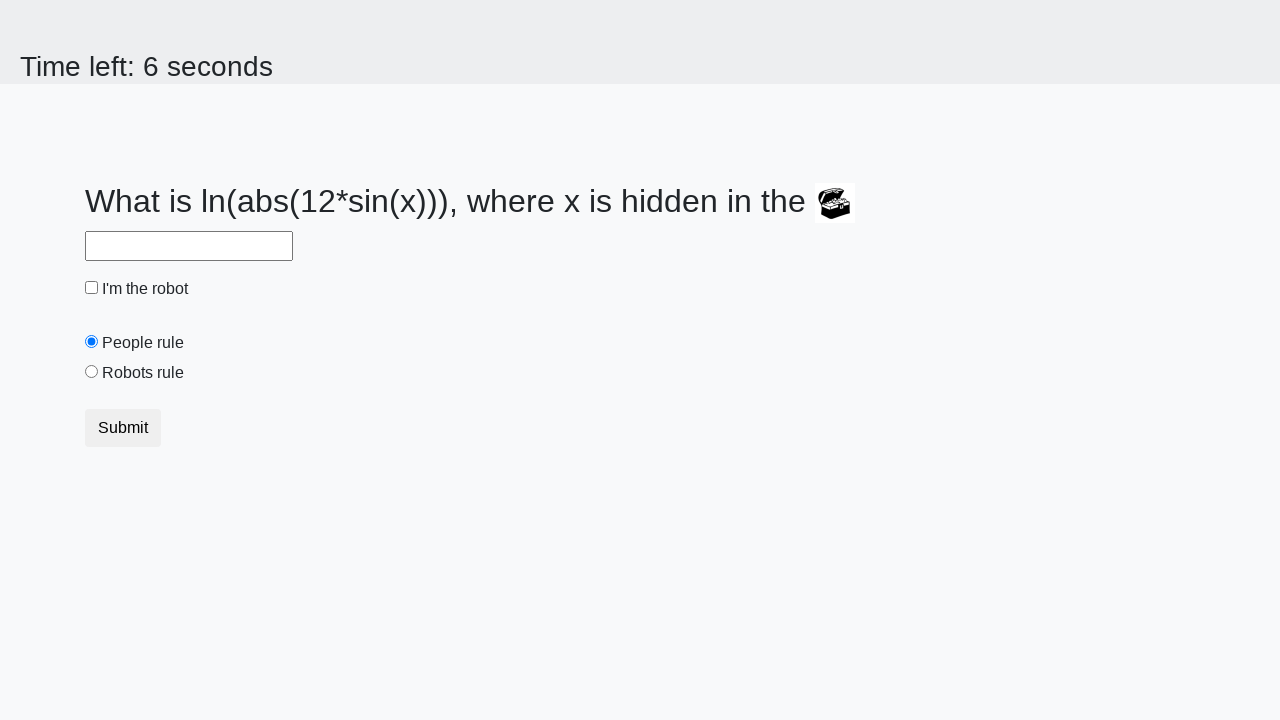

Filled answer field with calculated value: 2.431783263045371 on #answer
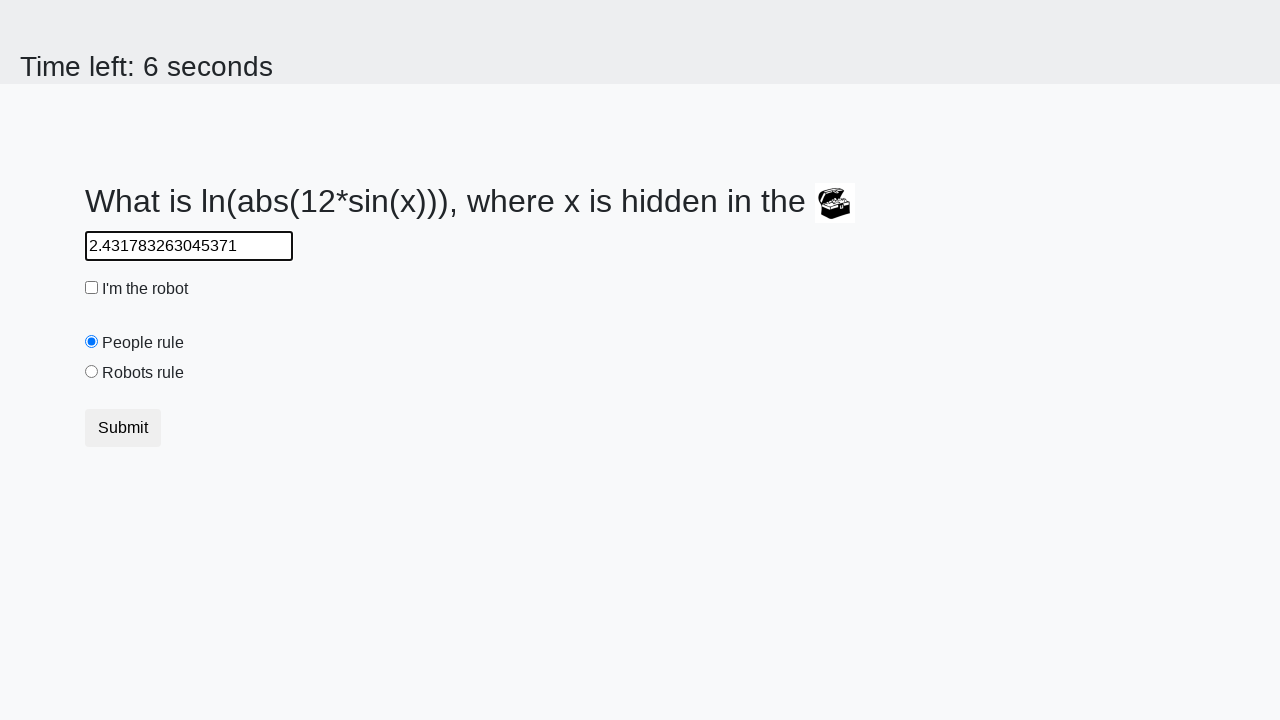

Clicked robot checkbox at (92, 288) on #robotCheckbox
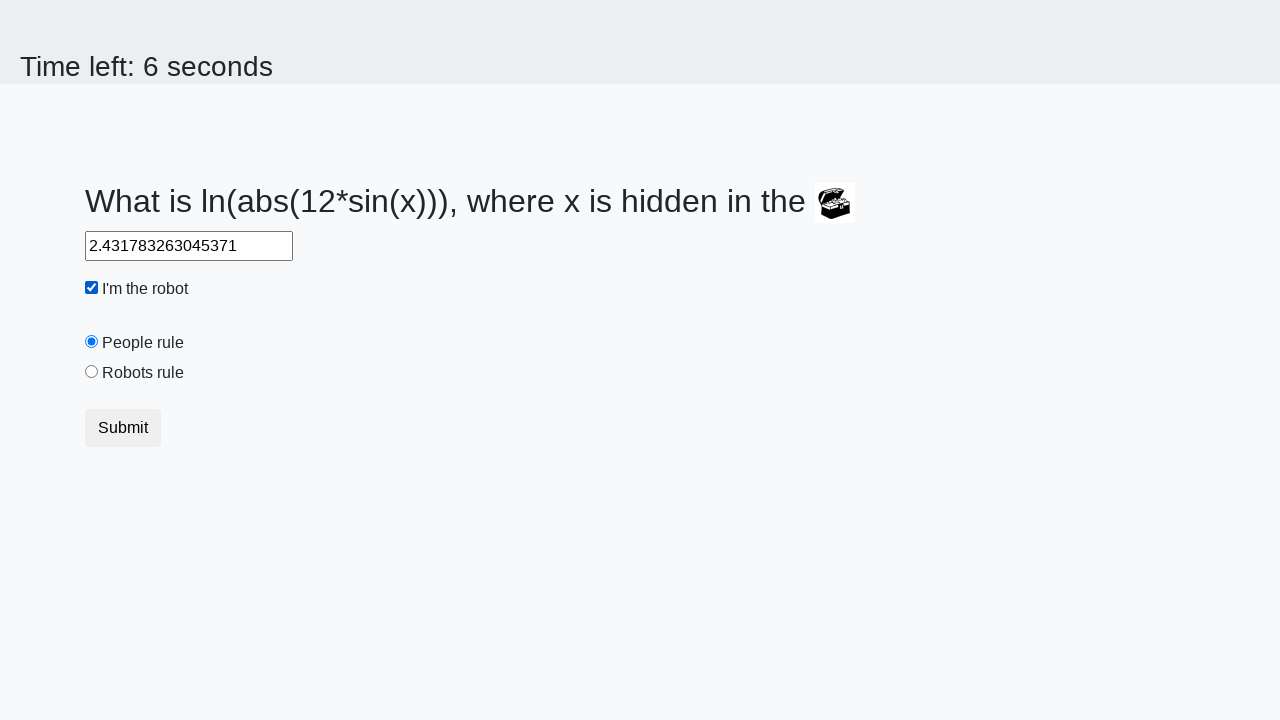

Selected robots rule radio button at (92, 372) on #robotsRule
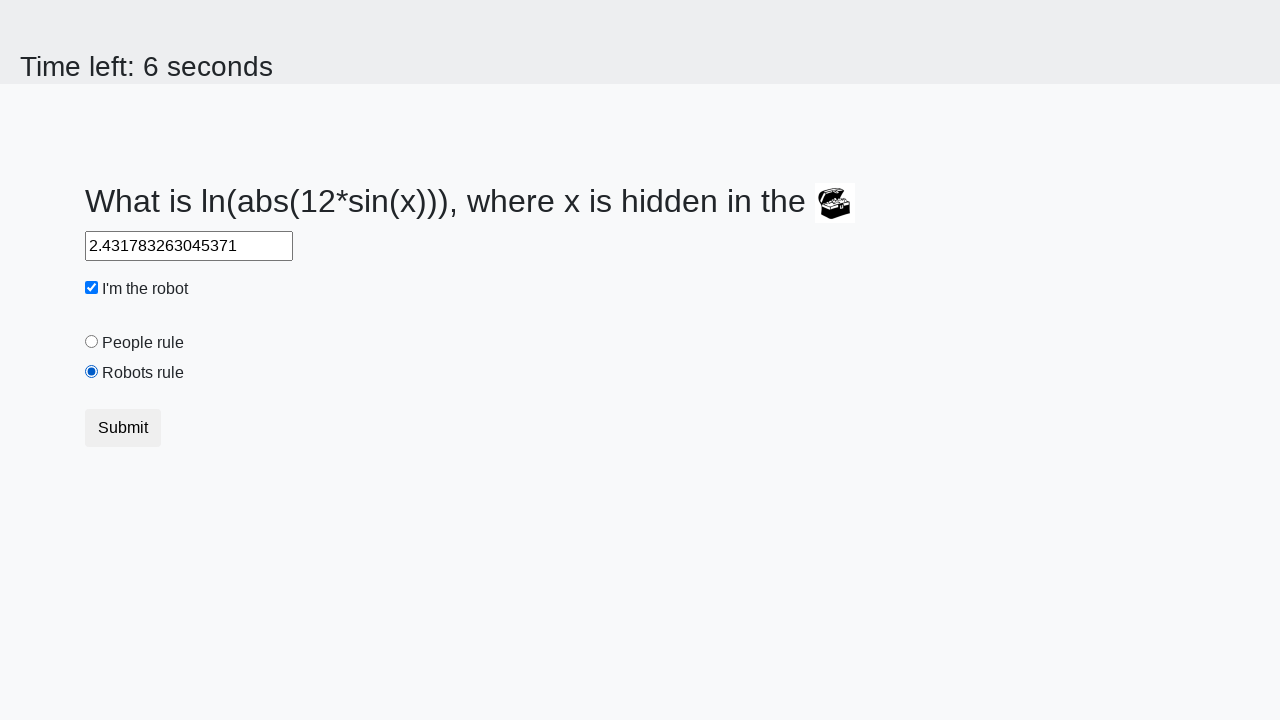

Clicked submit button to complete form at (123, 428) on button.btn
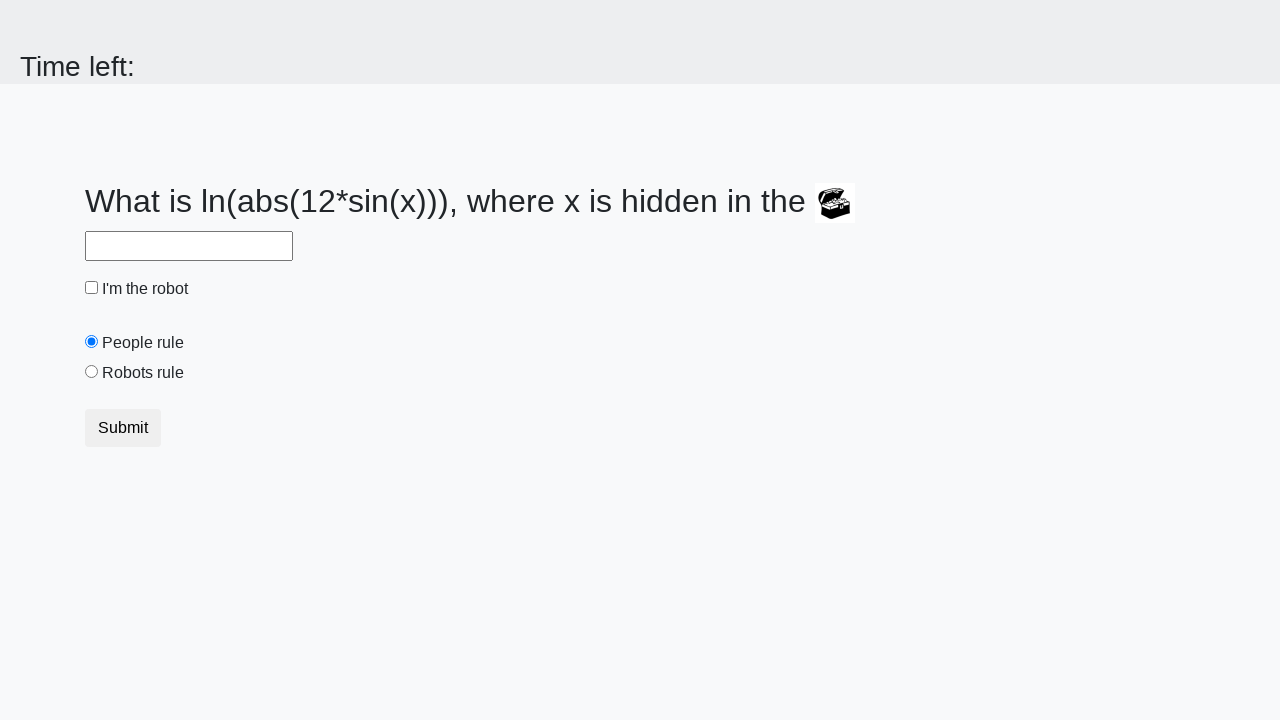

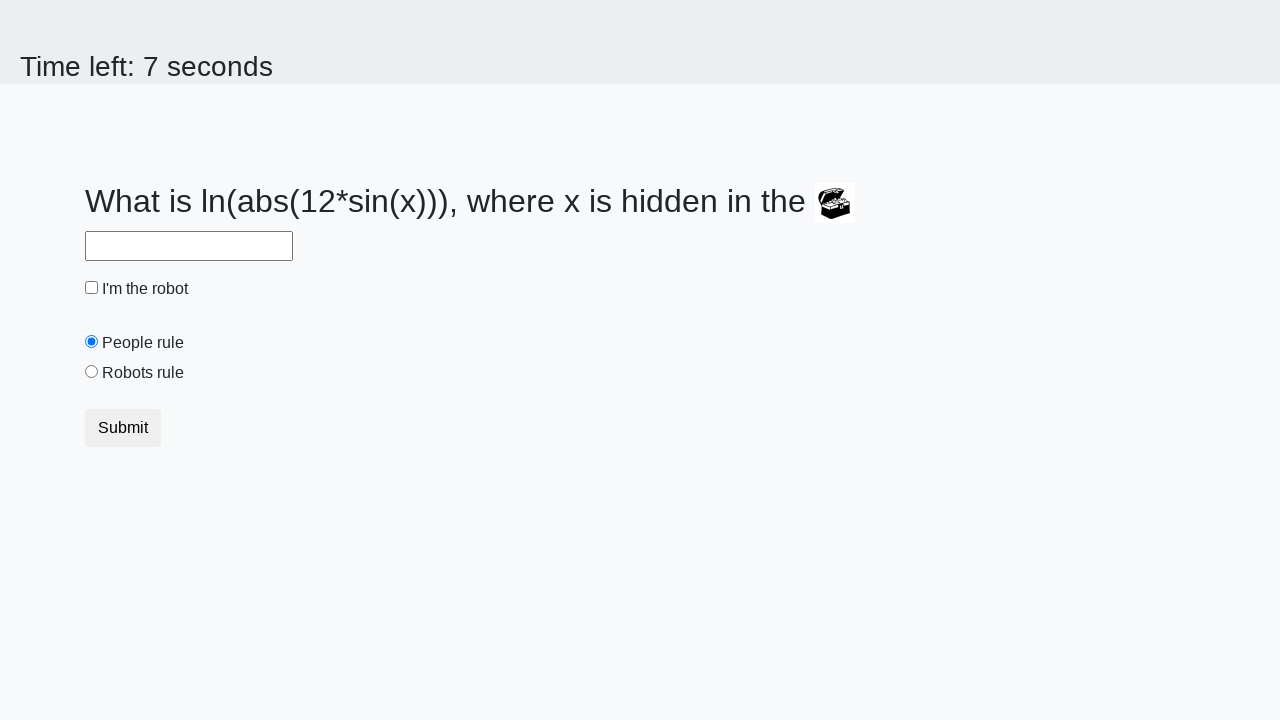